Tests drag and drop functionality by dragging an element and dropping it onto a target drop zone on a test automation practice site.

Starting URL: https://testautomationpractice.blogspot.com/

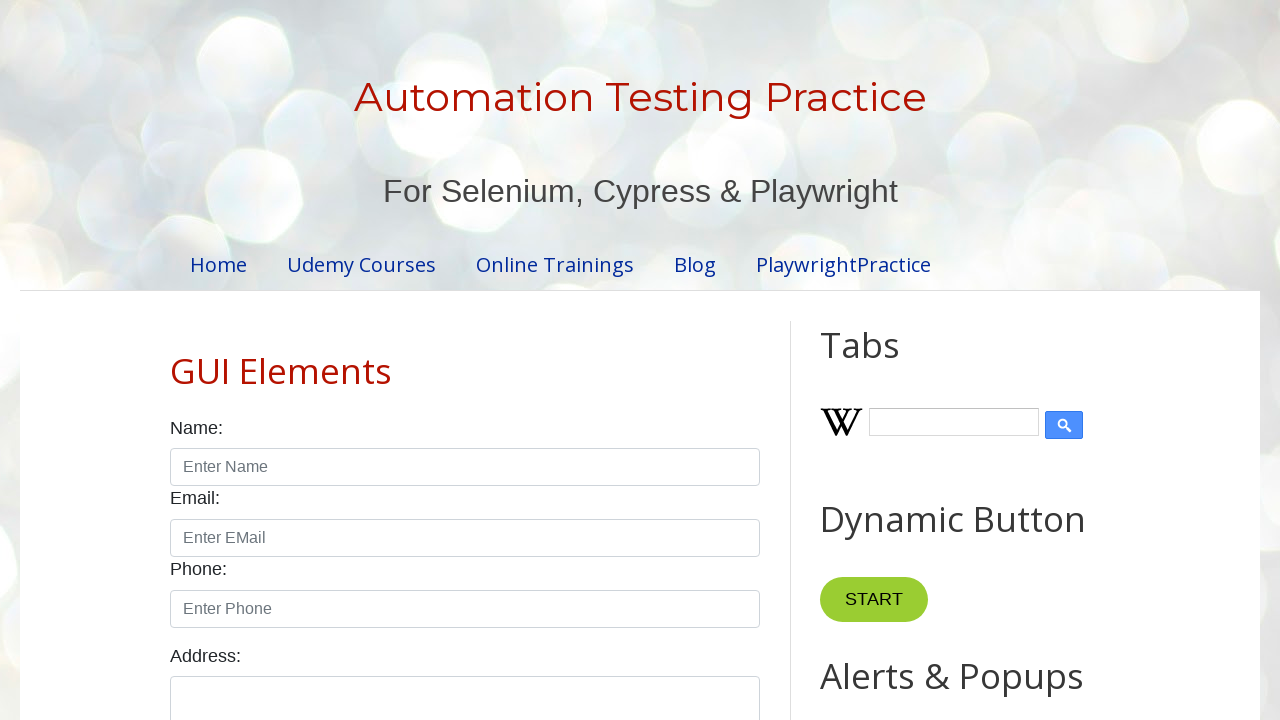

Located draggable element with ID 'draggable'
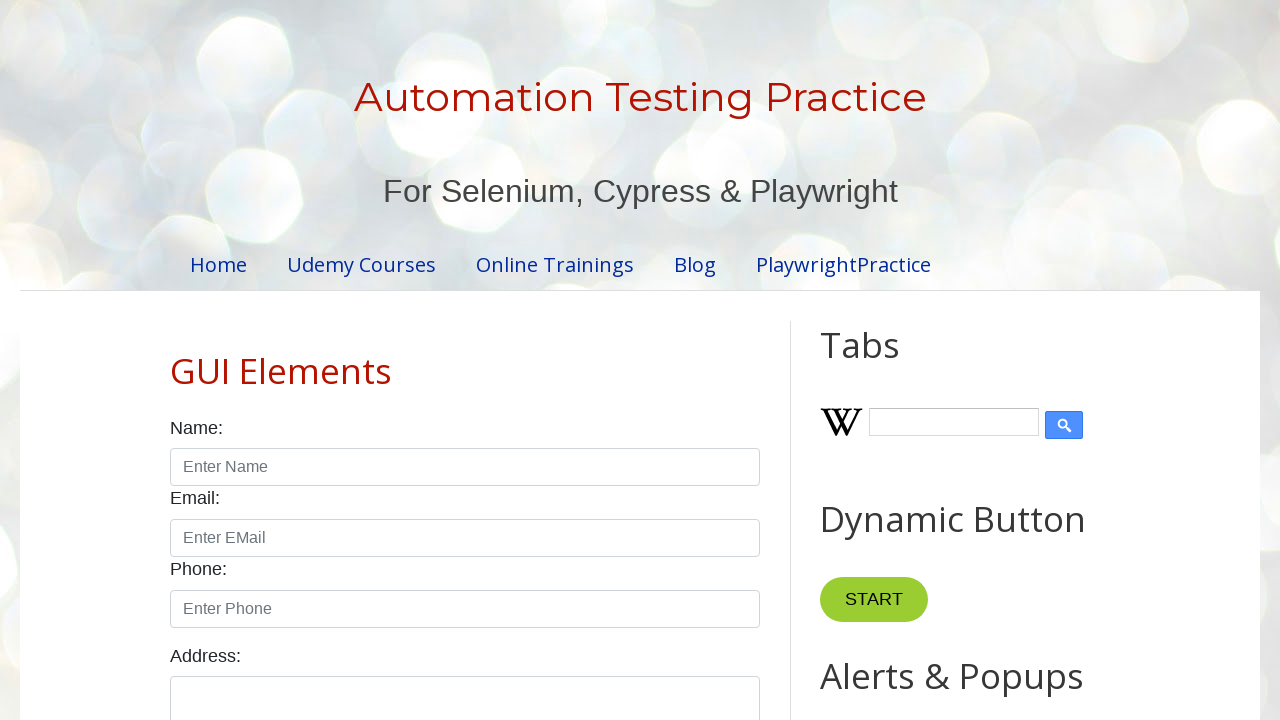

Located droppable target element with ID 'droppable'
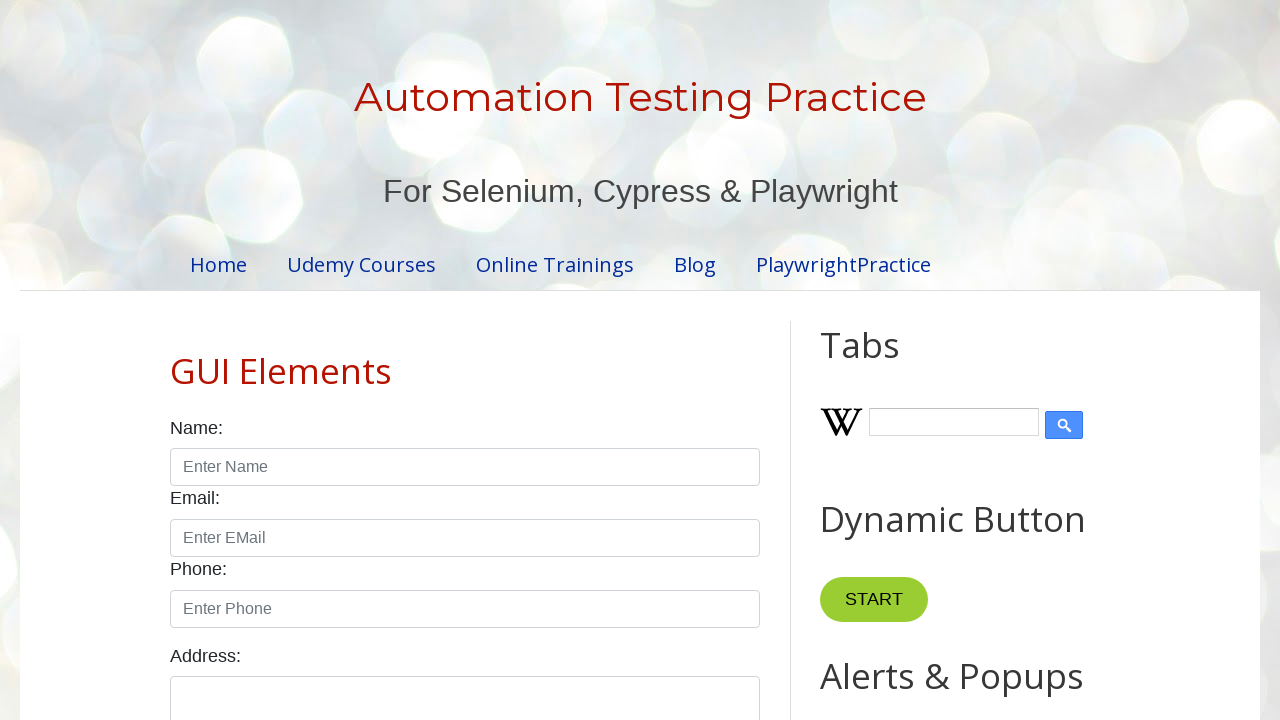

Performed drag and drop action - dragged element onto target drop zone at (1015, 386)
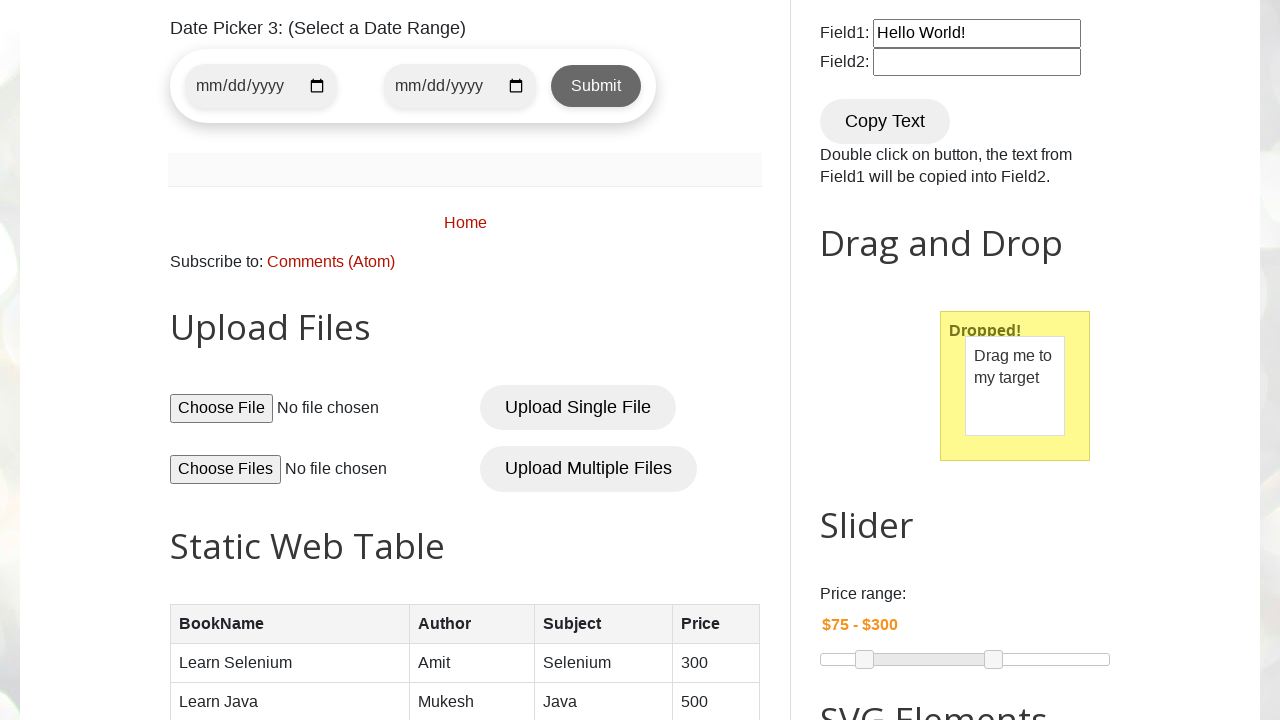

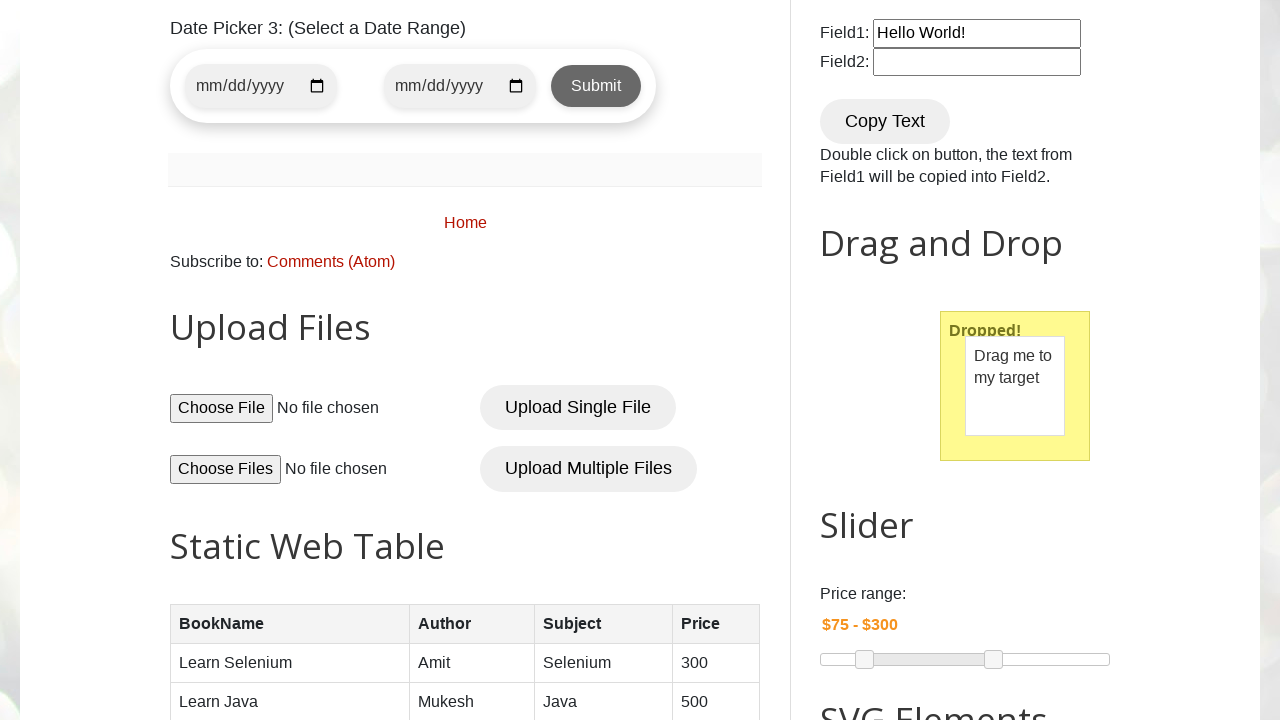